Tests handling a browser alert dialog by triggering it, accepting it, and verifying the confirmation message

Starting URL: https://testpages.eviltester.com/styled/alerts/alert-test.html

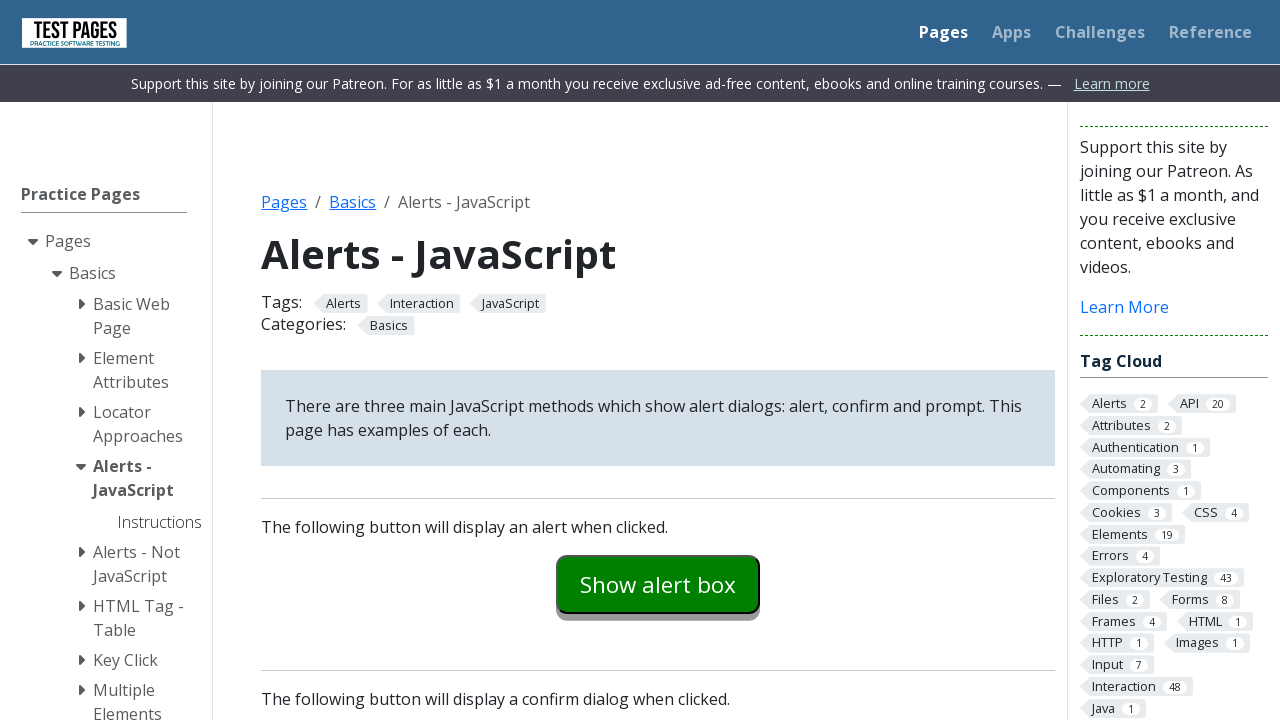

Set up dialog handler to automatically accept alerts
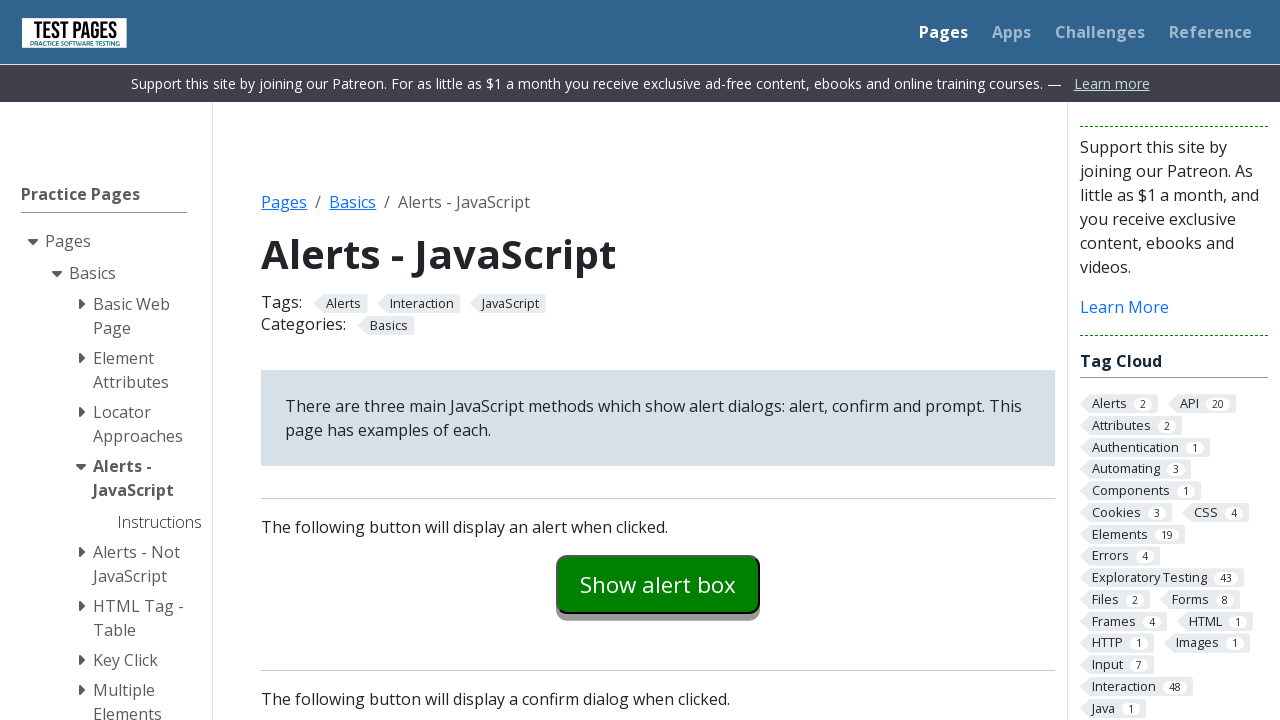

Clicked alert trigger button at (658, 584) on #alertexamples
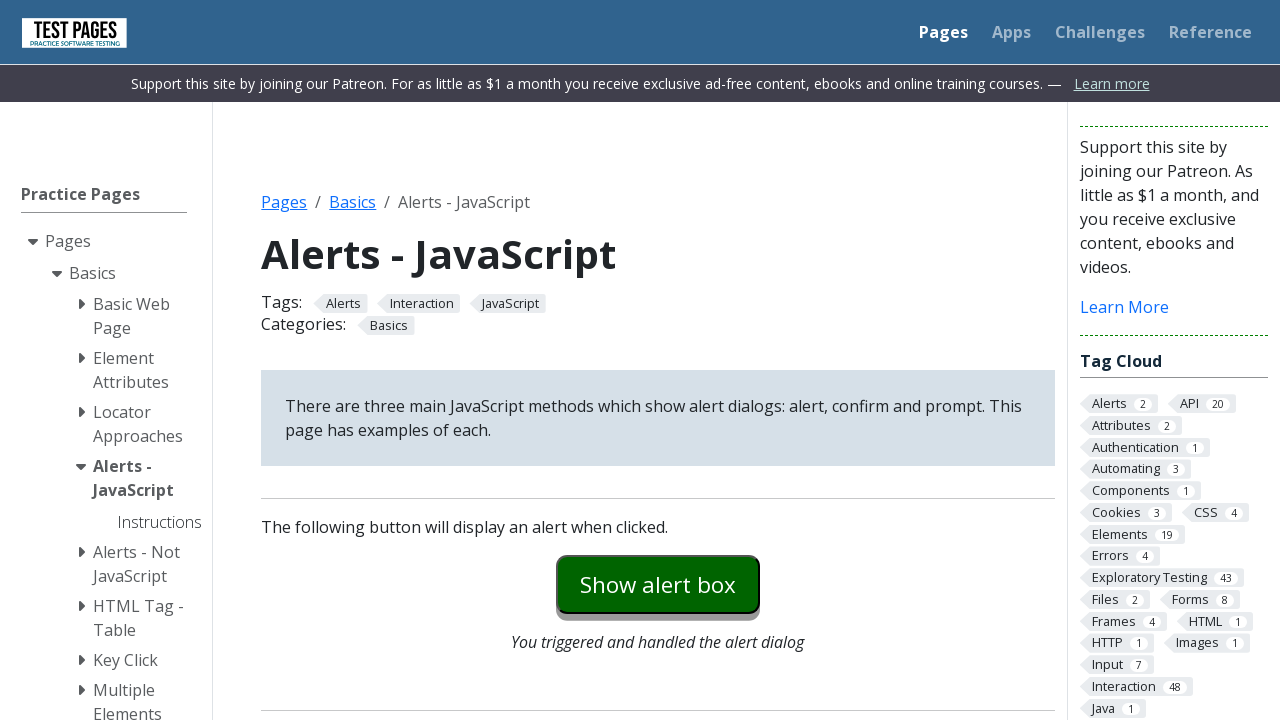

Verified confirmation message 'You triggered and handled the alert dialog' appeared
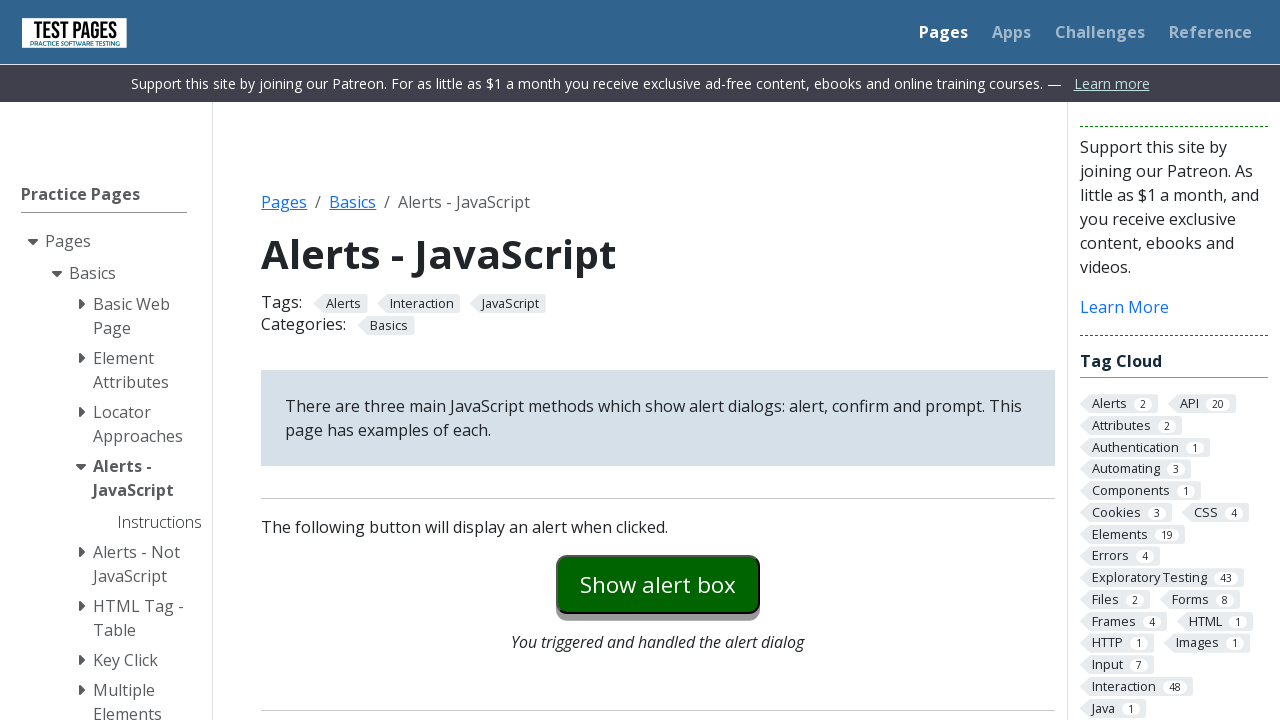

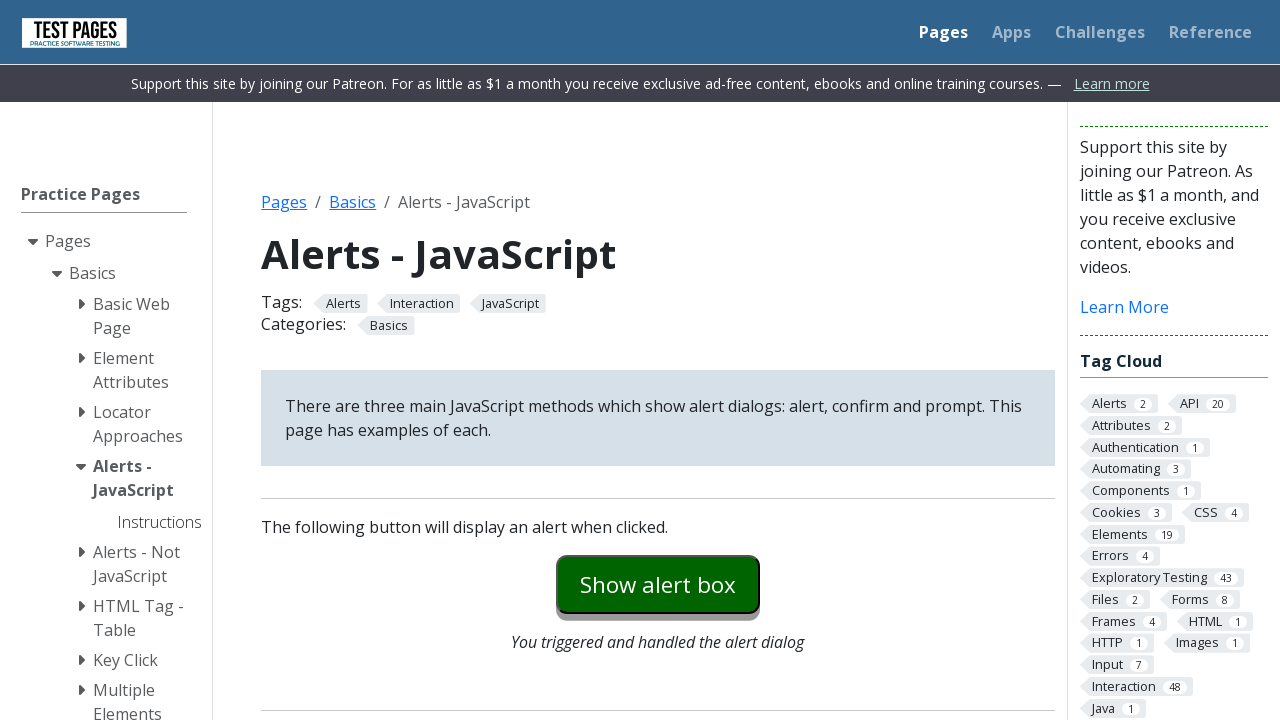